Tests filling input fields for name, age, and salary on the form

Starting URL: https://aplicacao-front-end.netlify.app/

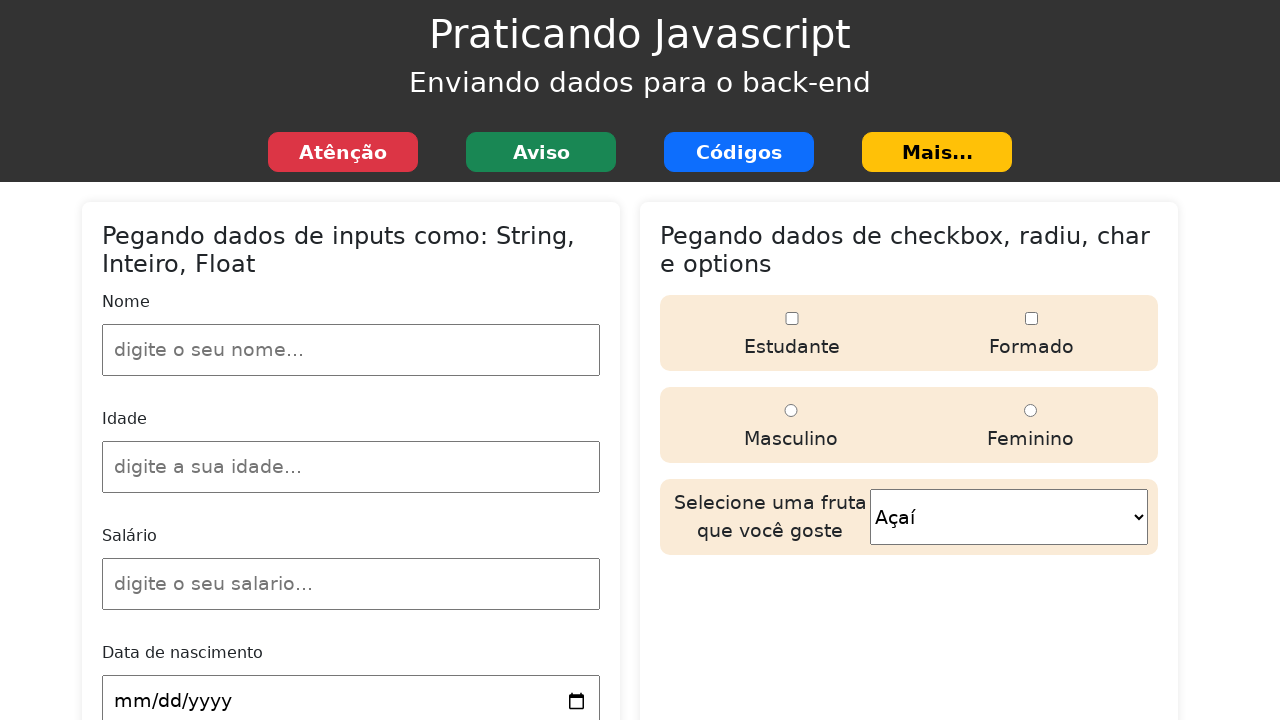

Filled name field with 'Darlison Silva' on #nome
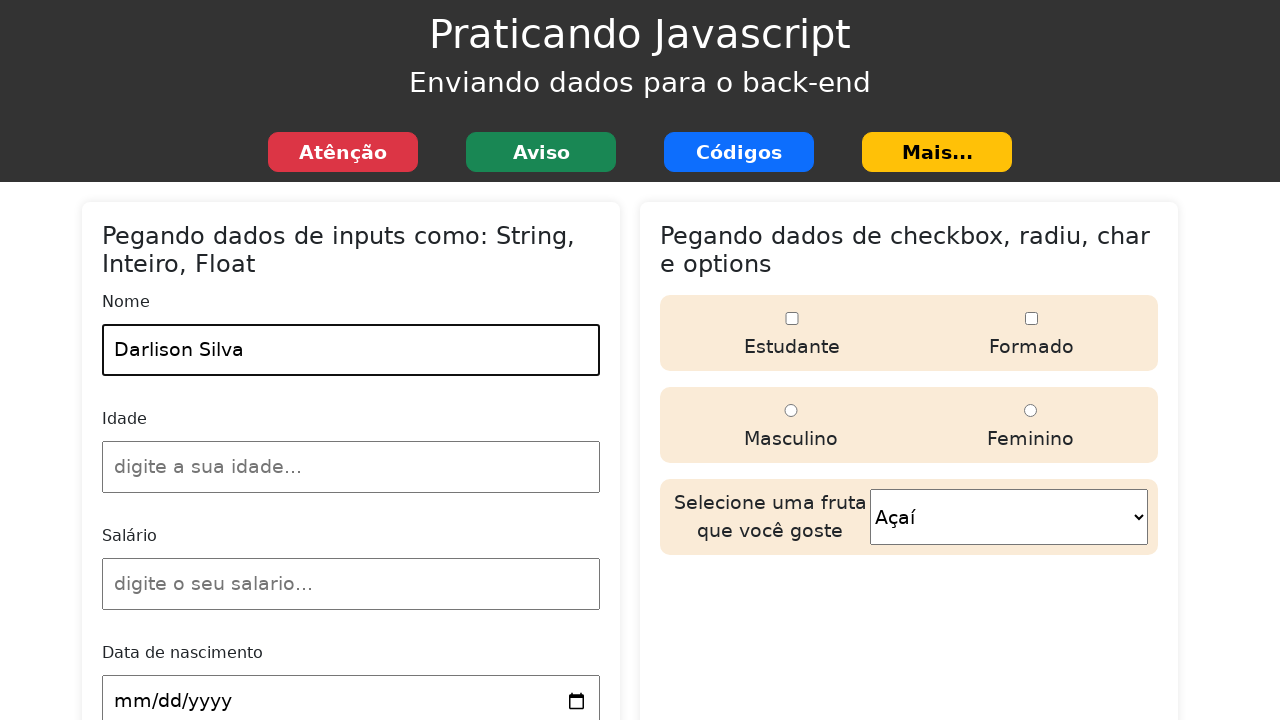

Filled age field with '25' on #idade
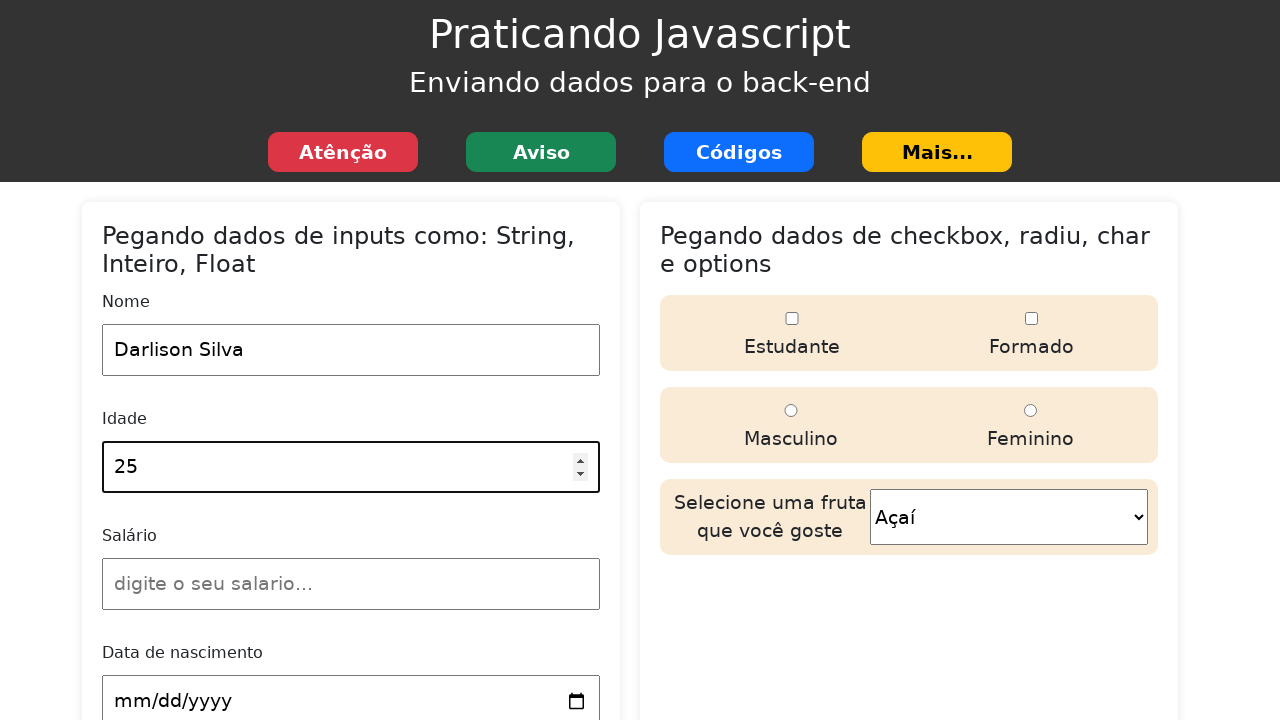

Filled salary field with '2500' on #salario
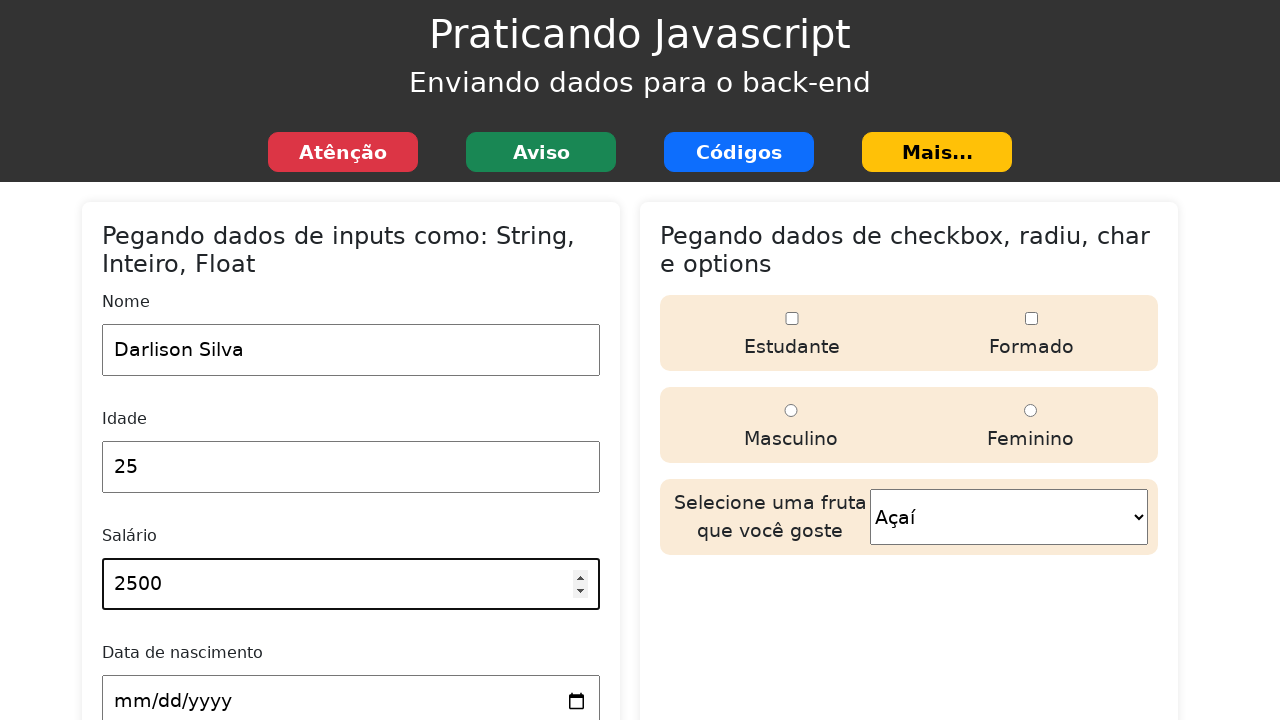

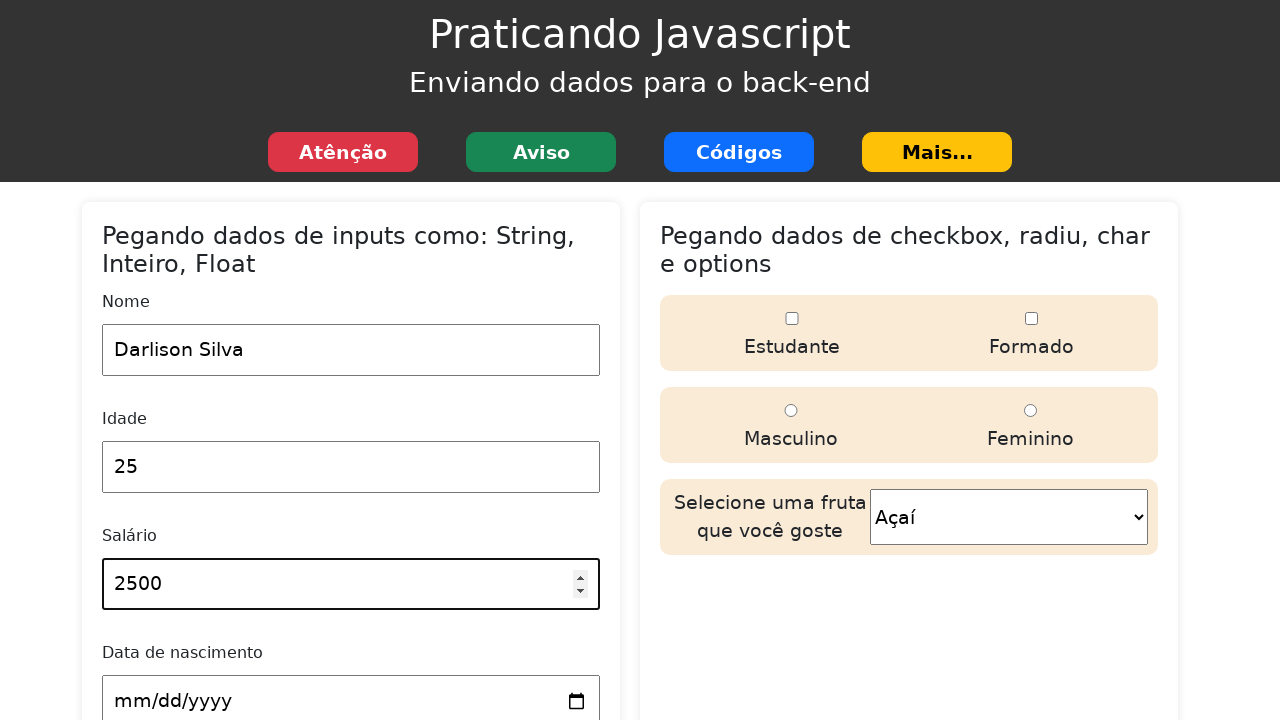